Tests alert box handling by triggering an alert and accepting it

Starting URL: https://www.hyrtutorials.com/p/alertsdemo.html

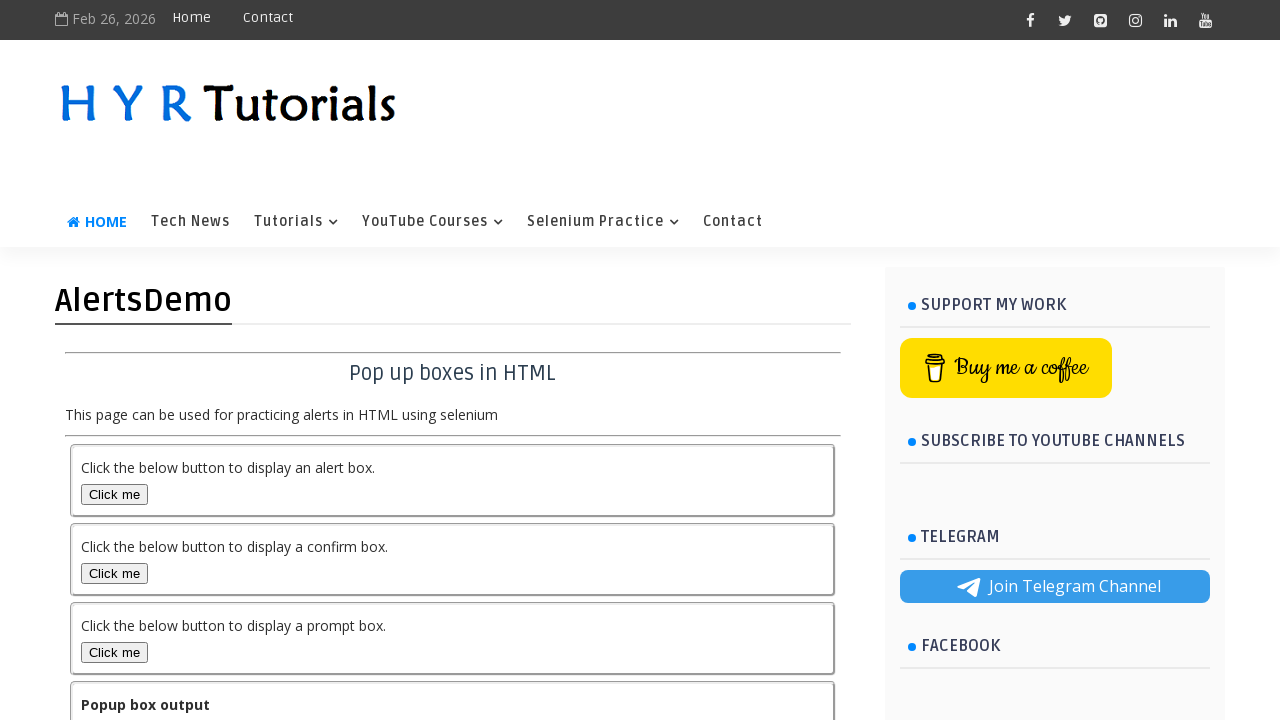

Clicked alert box button to trigger alert at (114, 494) on #alertBox
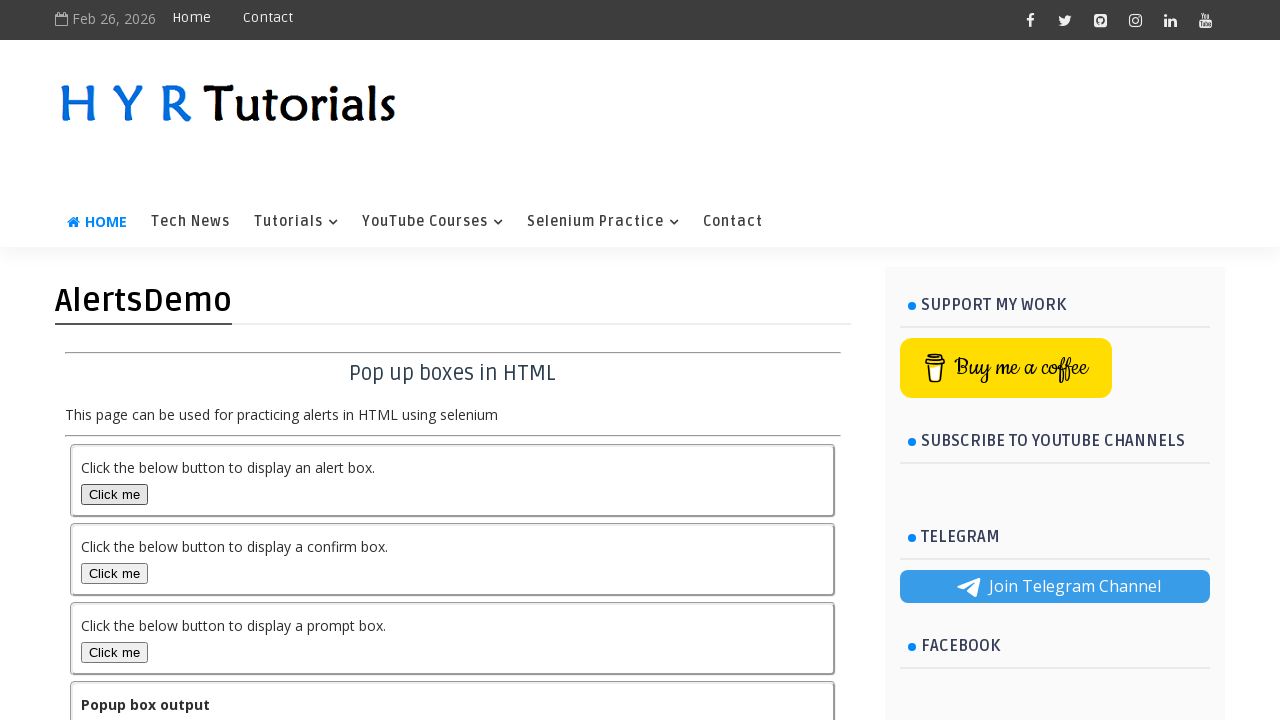

Set up dialog handler to accept alerts
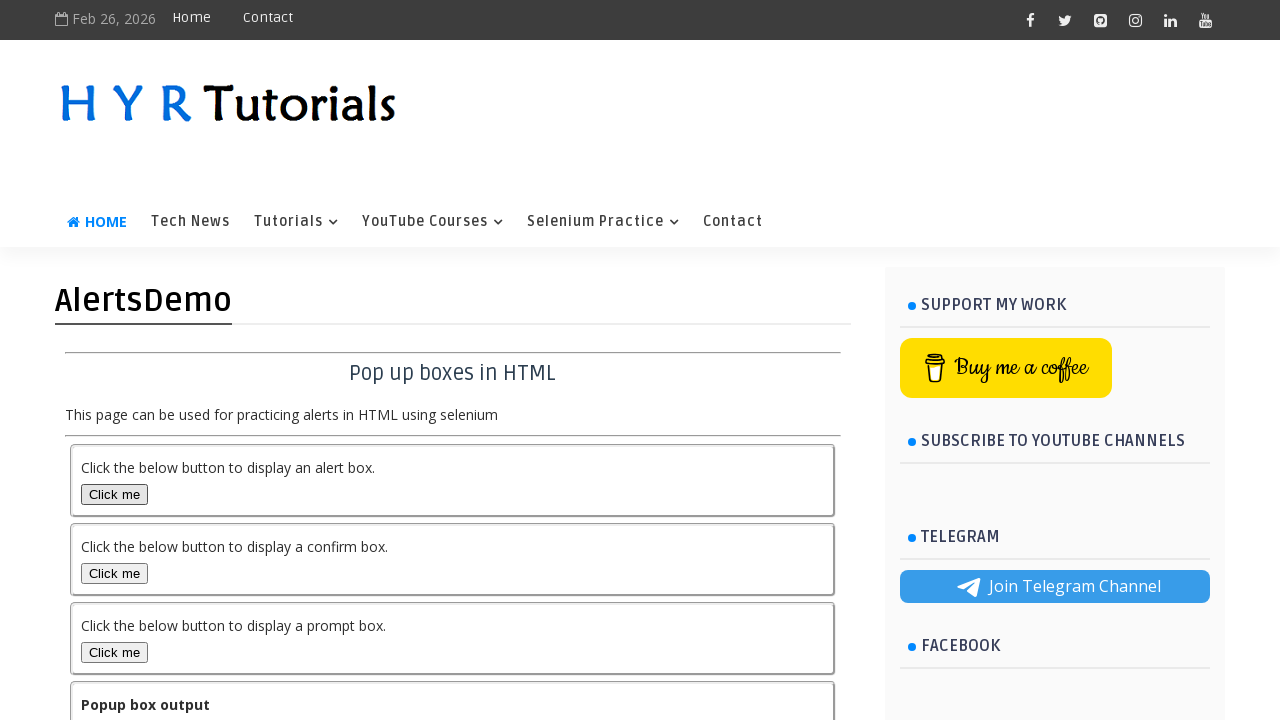

Clicked alert box button again to verify alert handling at (114, 494) on #alertBox
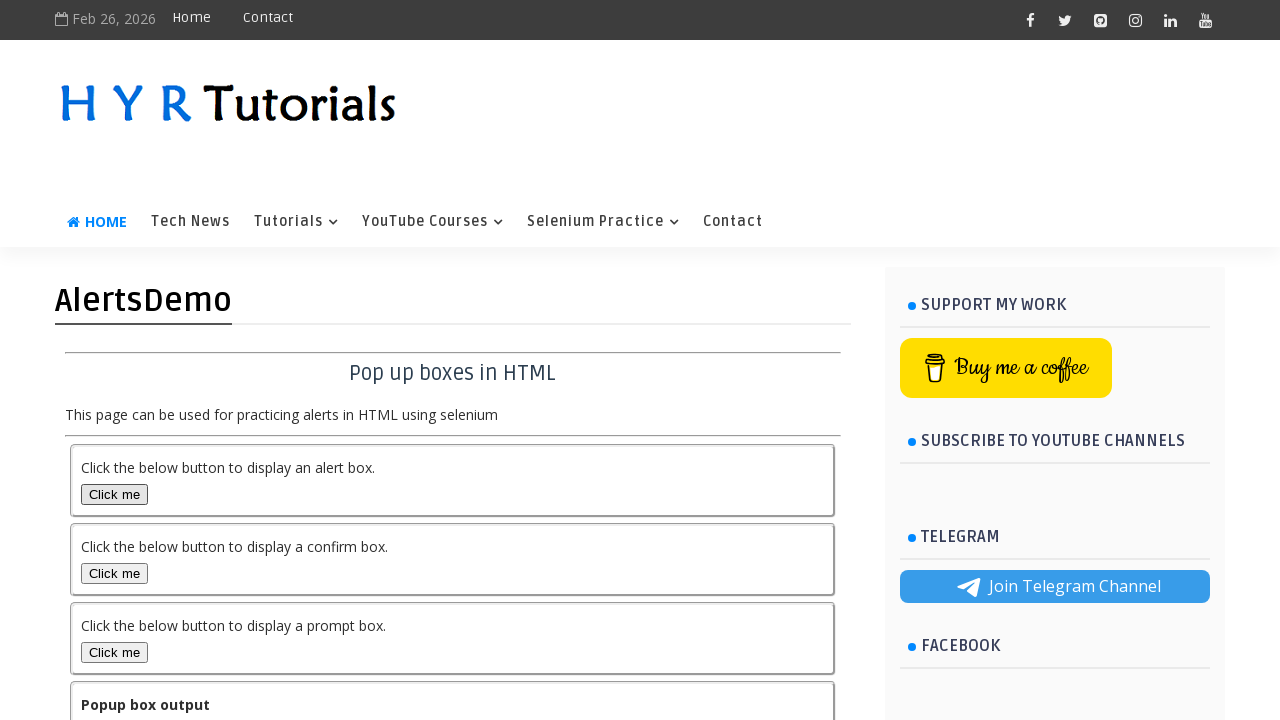

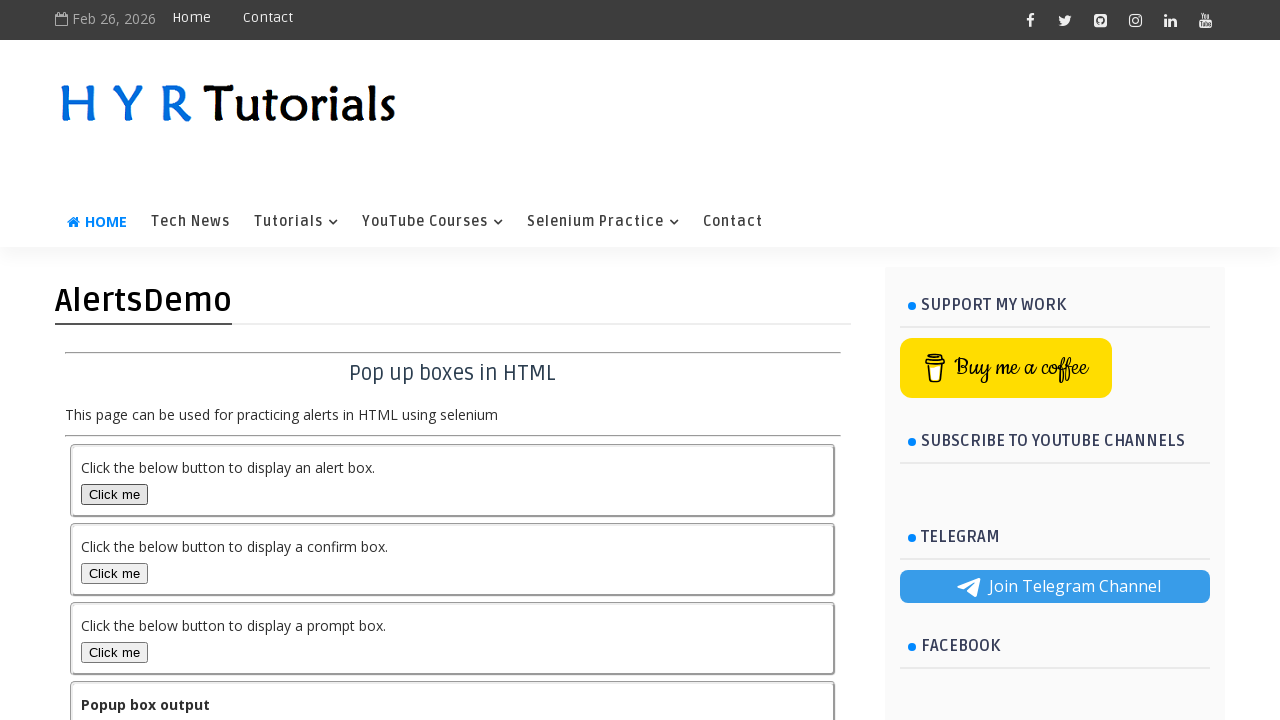